Tests a registration form by filling in personal details including first name, last name, address, email, phone number, selecting gender, checking a hobby checkbox, and entering a language preference.

Starting URL: http://demo.automationtesting.in/Register.html

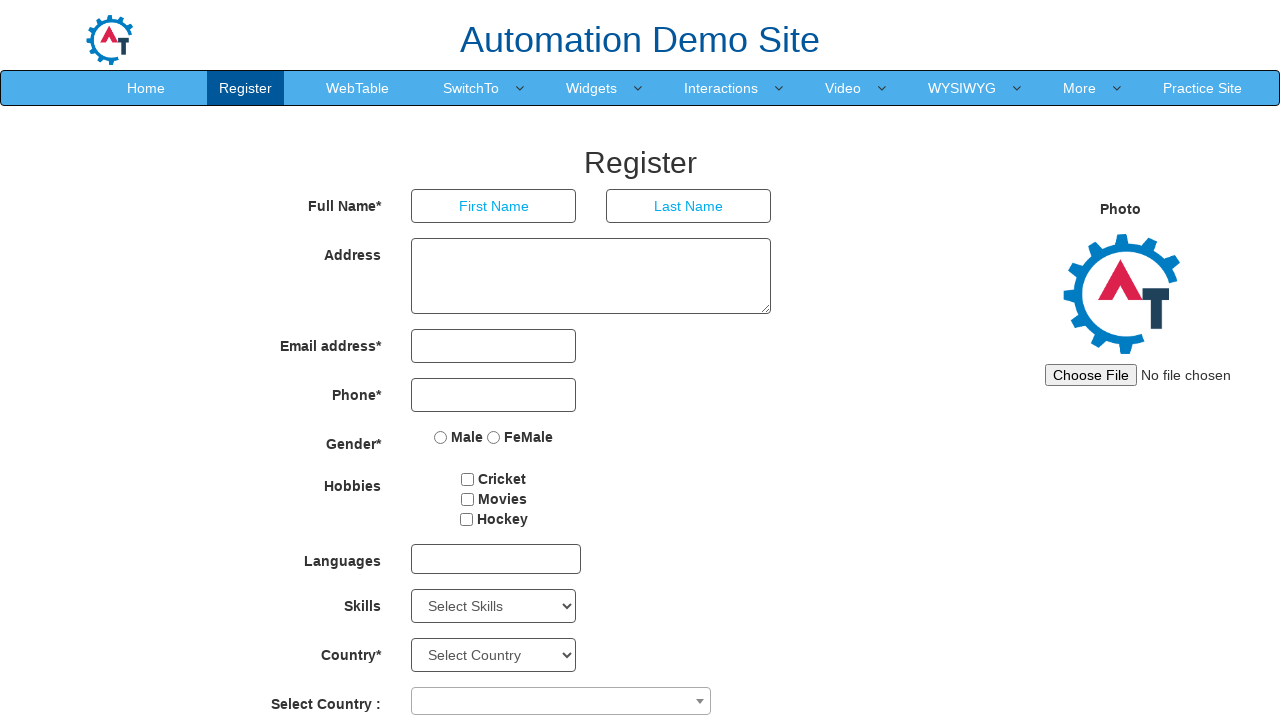

Filled first name field with 'Marcus' on input[placeholder='First Name']
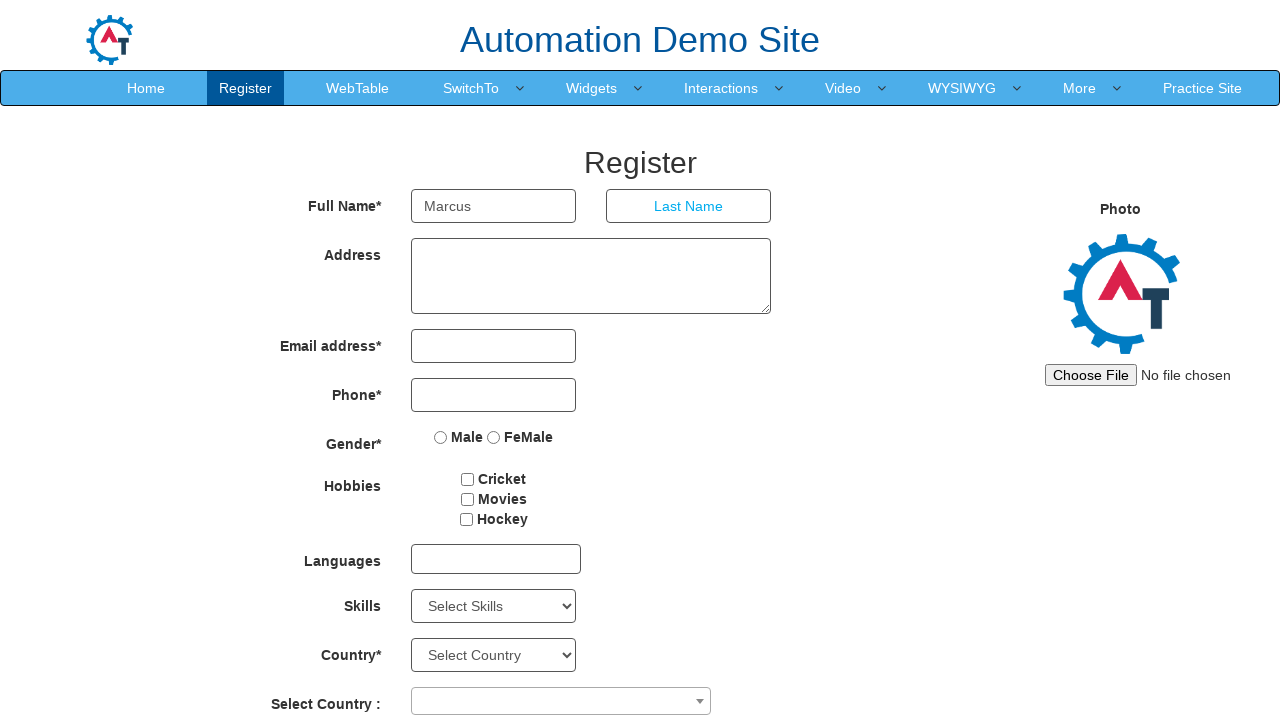

Filled last name field with 'Thompson' on input[placeholder='Last Name']
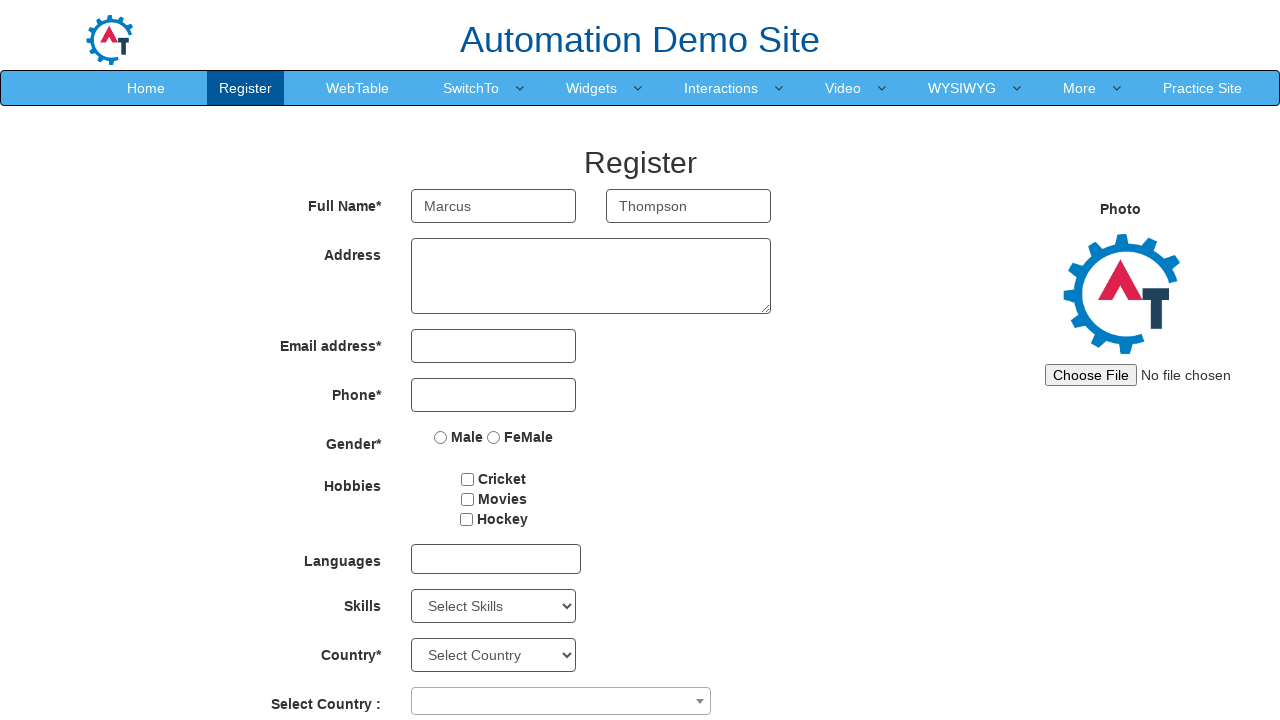

Filled address field with '425 Oak Street, Riverside District, Austin TX 78701' on textarea[rows='3']
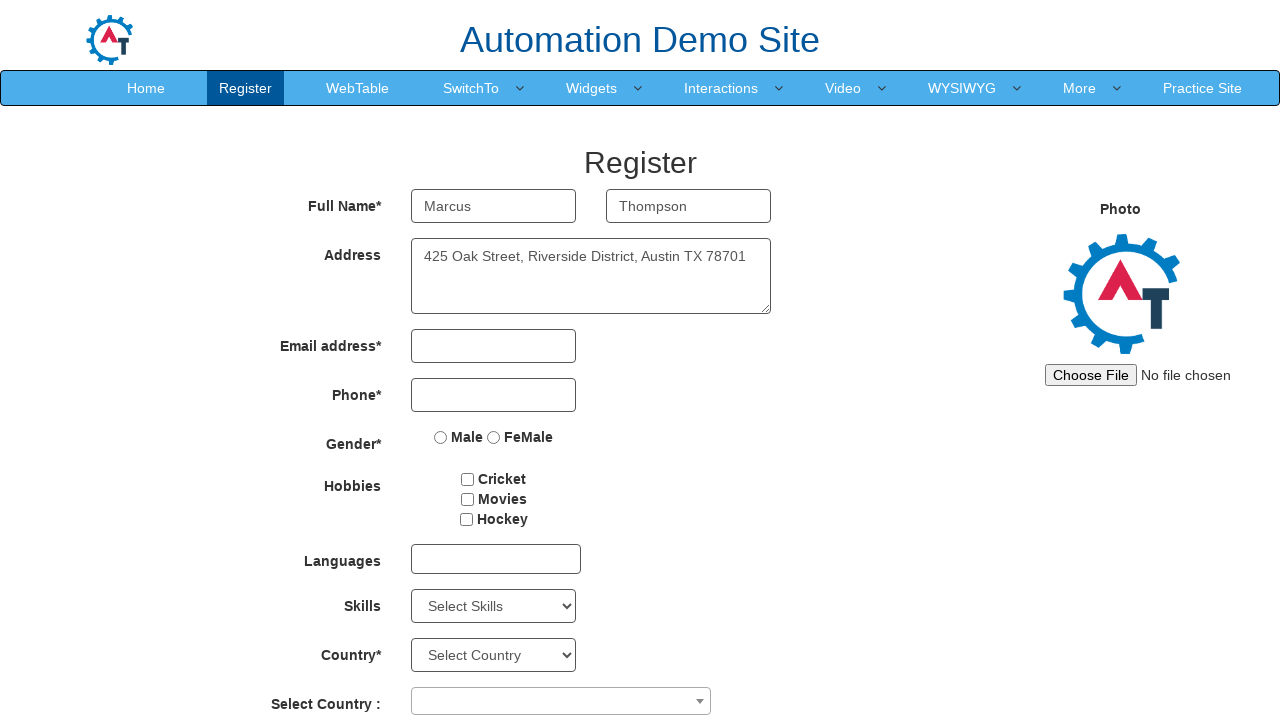

Filled email field with 'marcus.thompson@example.com' on input[type='email']
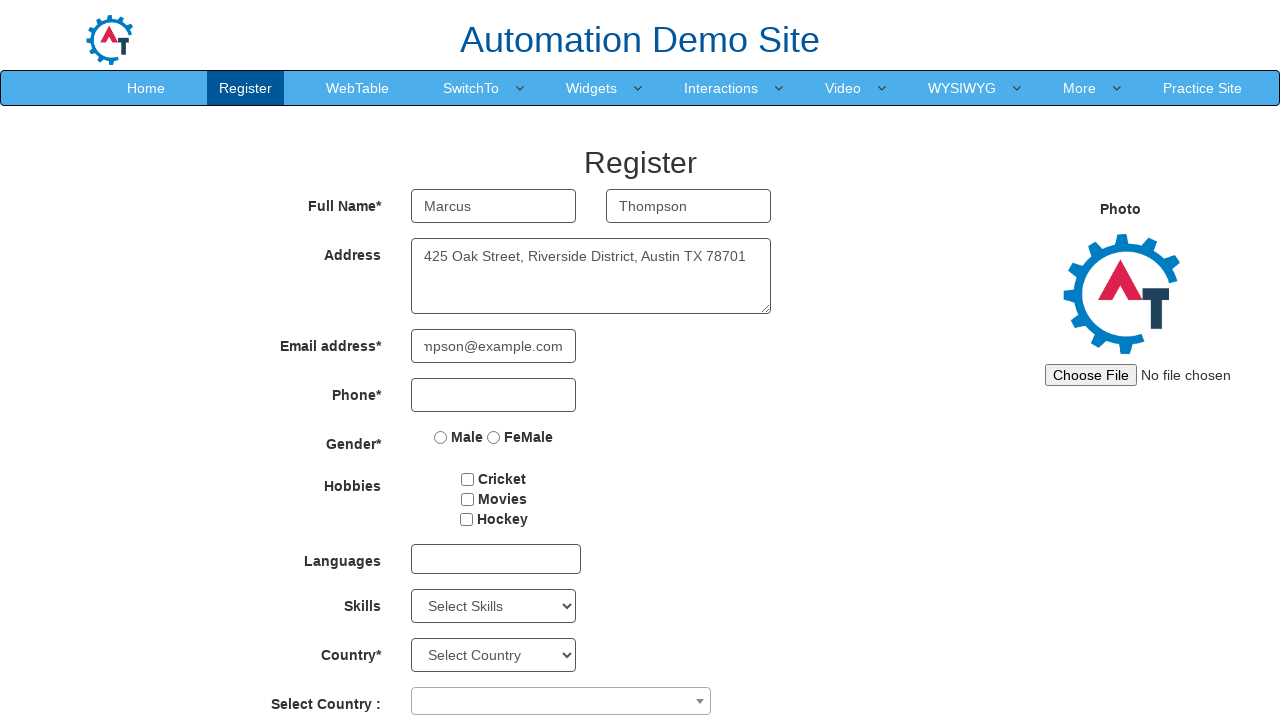

Filled phone number field with '5129876543' on input[type='tel']
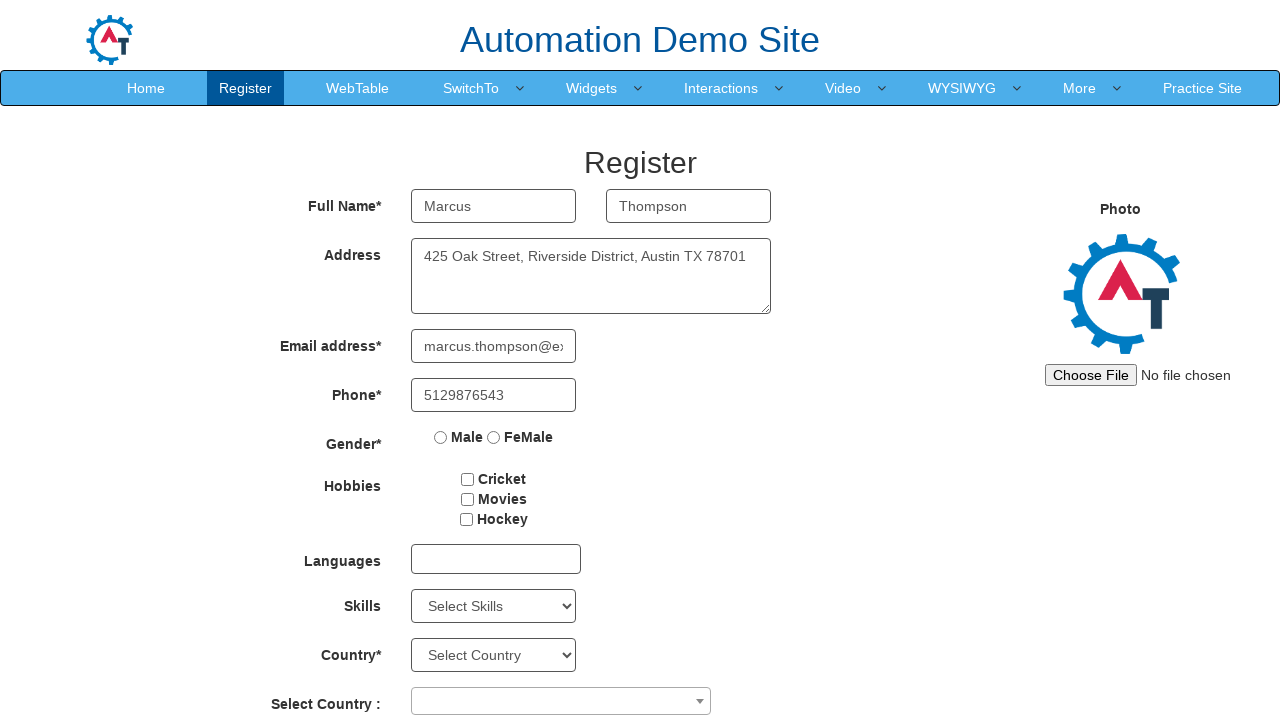

Selected Male gender option at (441, 437) on input[name='radiooptions'] >> nth=0
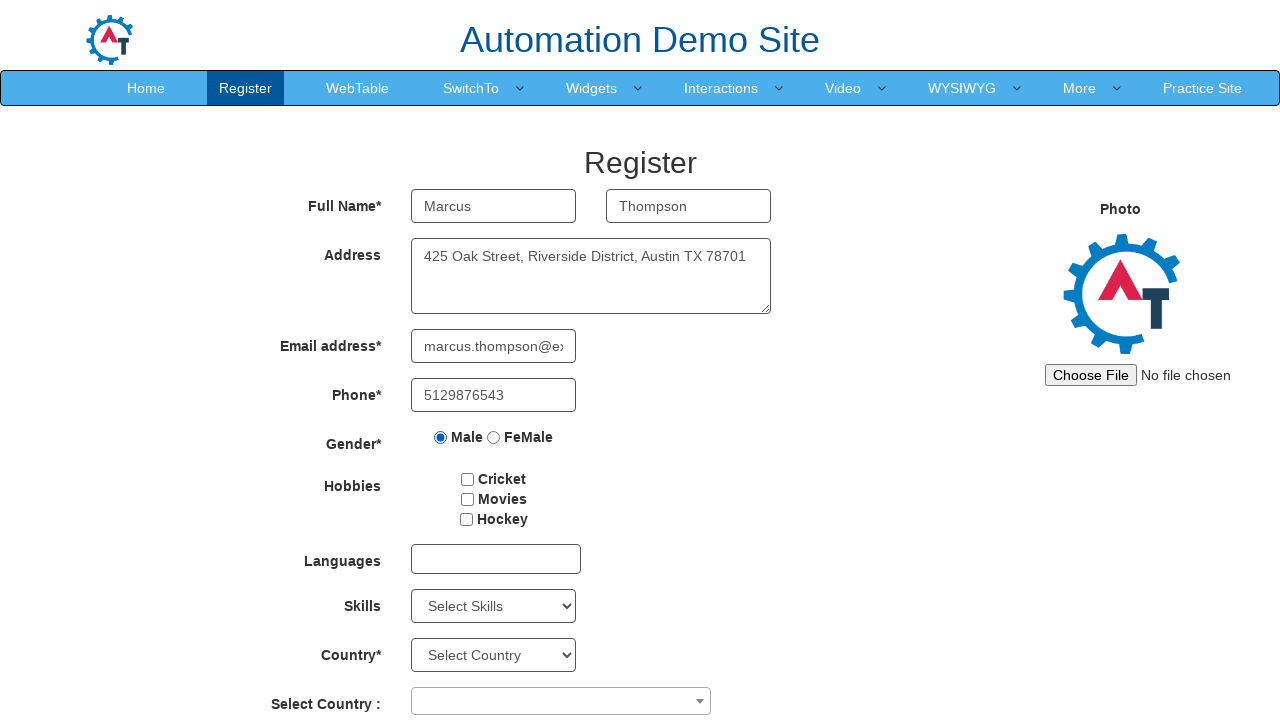

Checked Movies hobby checkbox at (467, 499) on #checkbox2
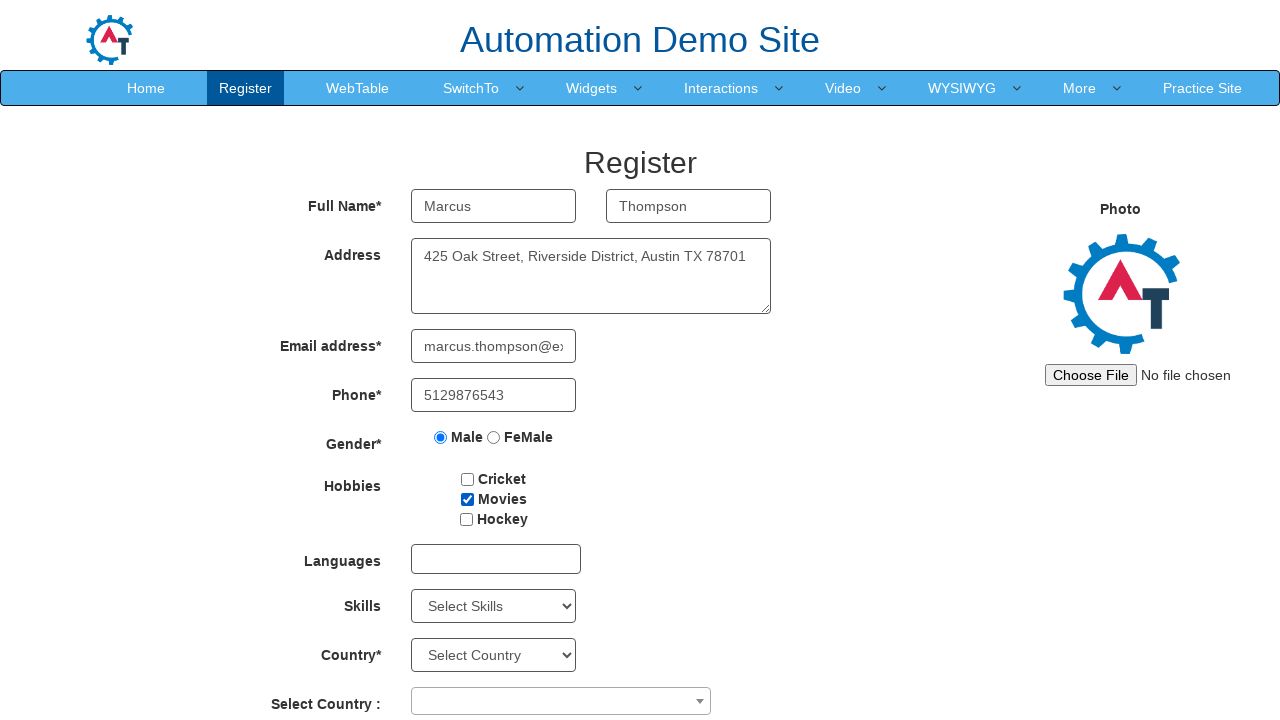

Clicked on languages dropdown at (496, 559) on .ui-autocomplete-multiselect
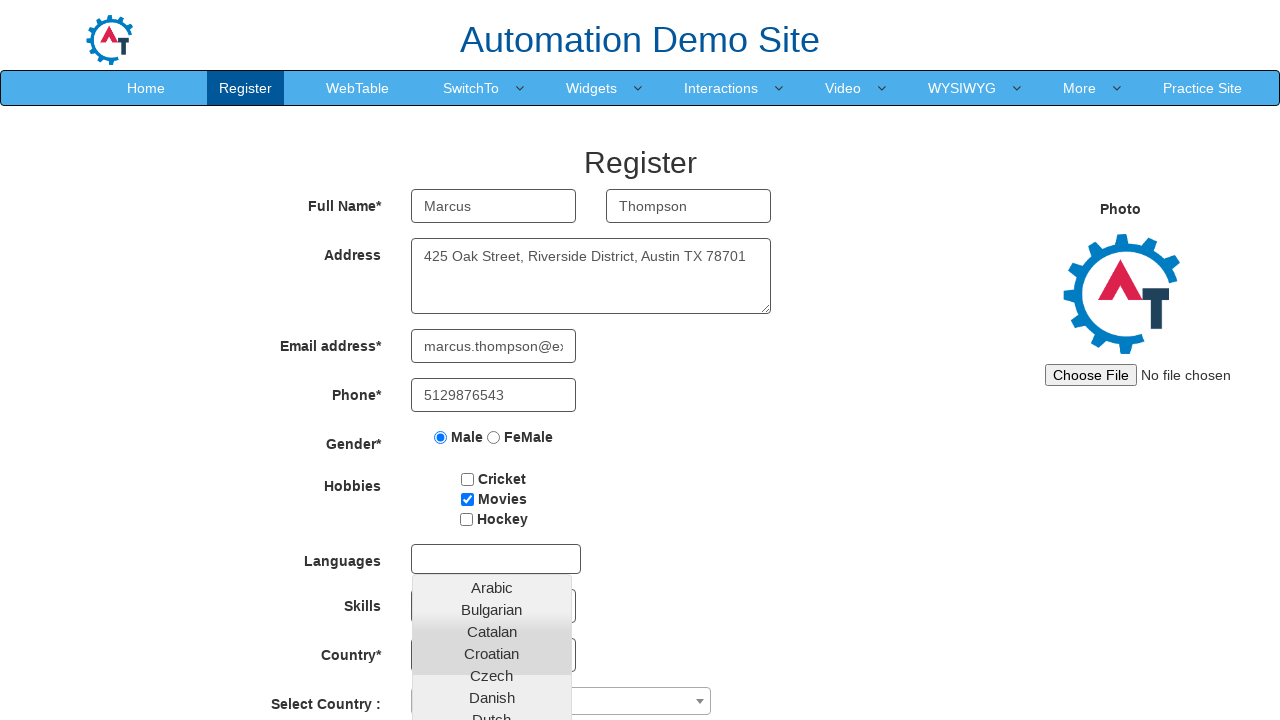

Typed 'English' in language field
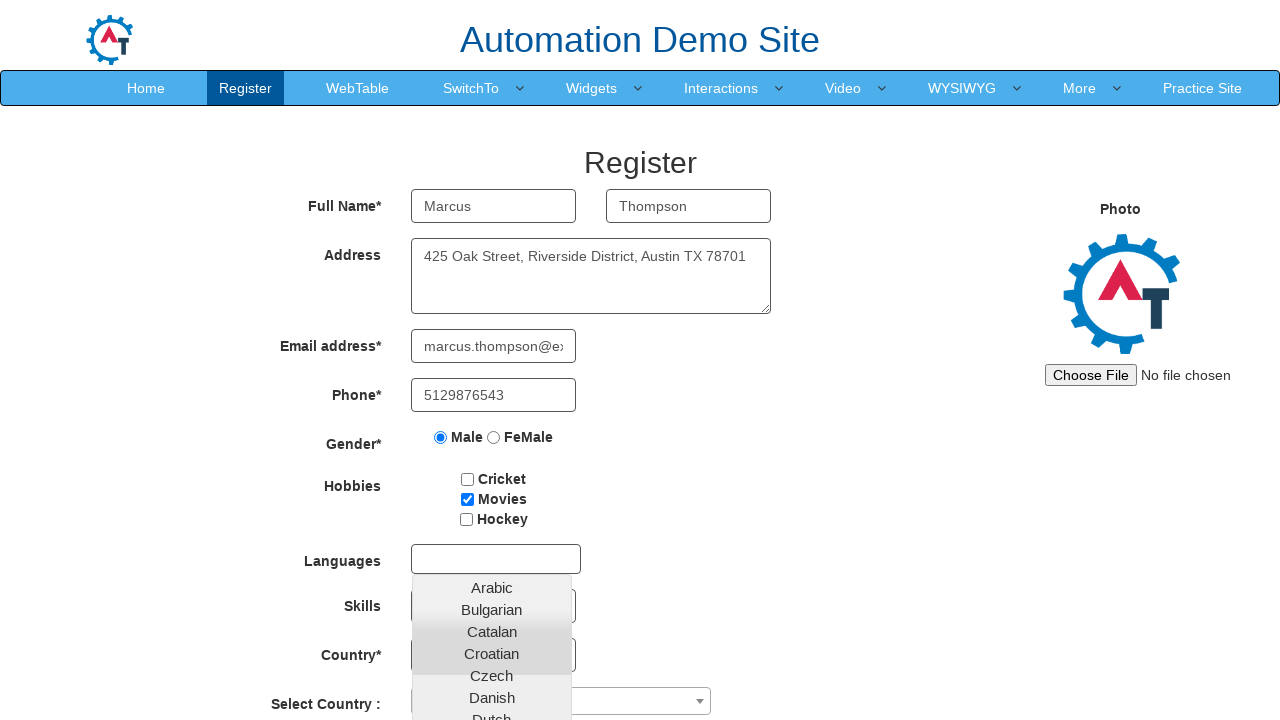

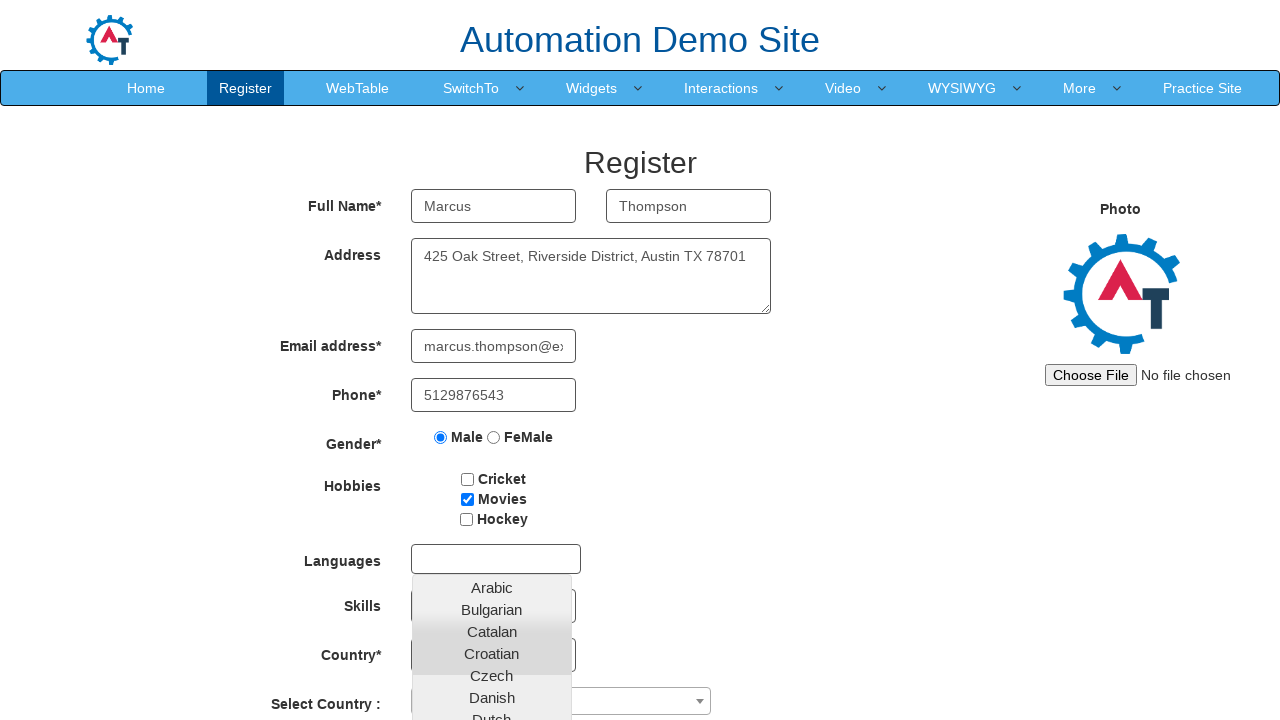